Tests navigation to the About page by clicking the About link in the header panel.

Starting URL: https://parabank.parasoft.com/parabank/index.htm

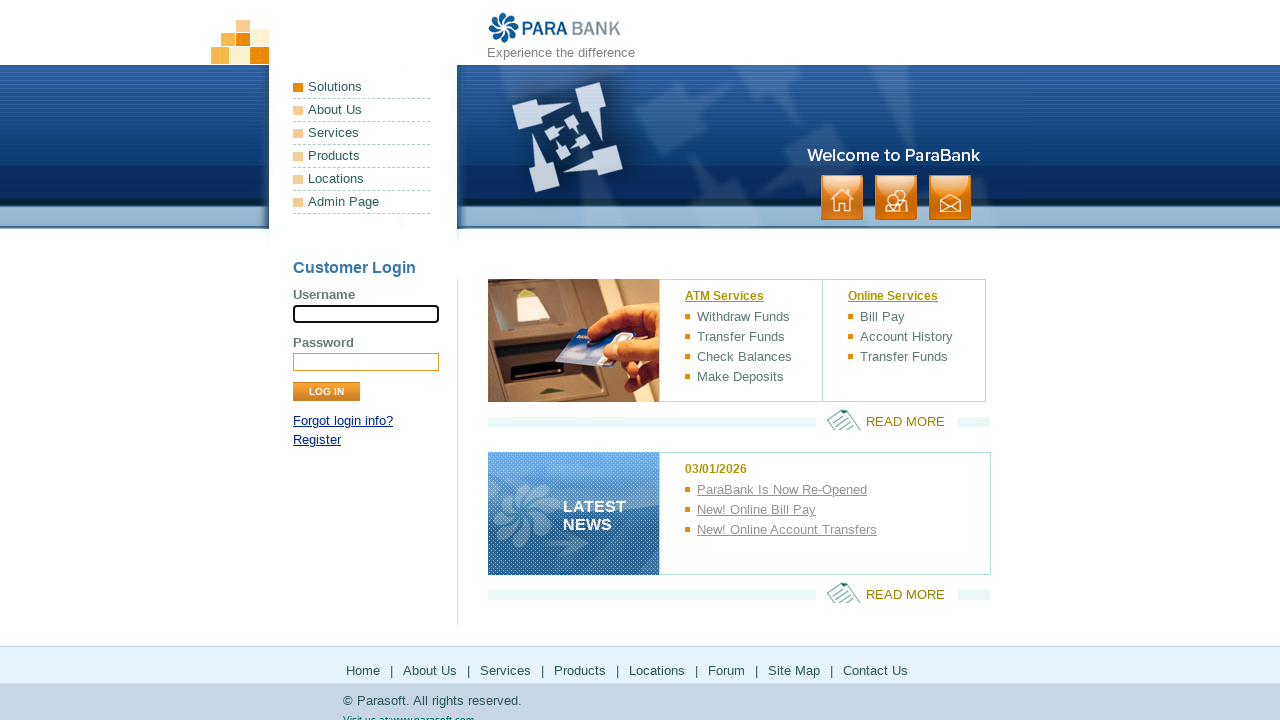

Clicked About link in header panel at (362, 110) on xpath=//*[@id='headerPanel']/ul[1]/li[2]/a
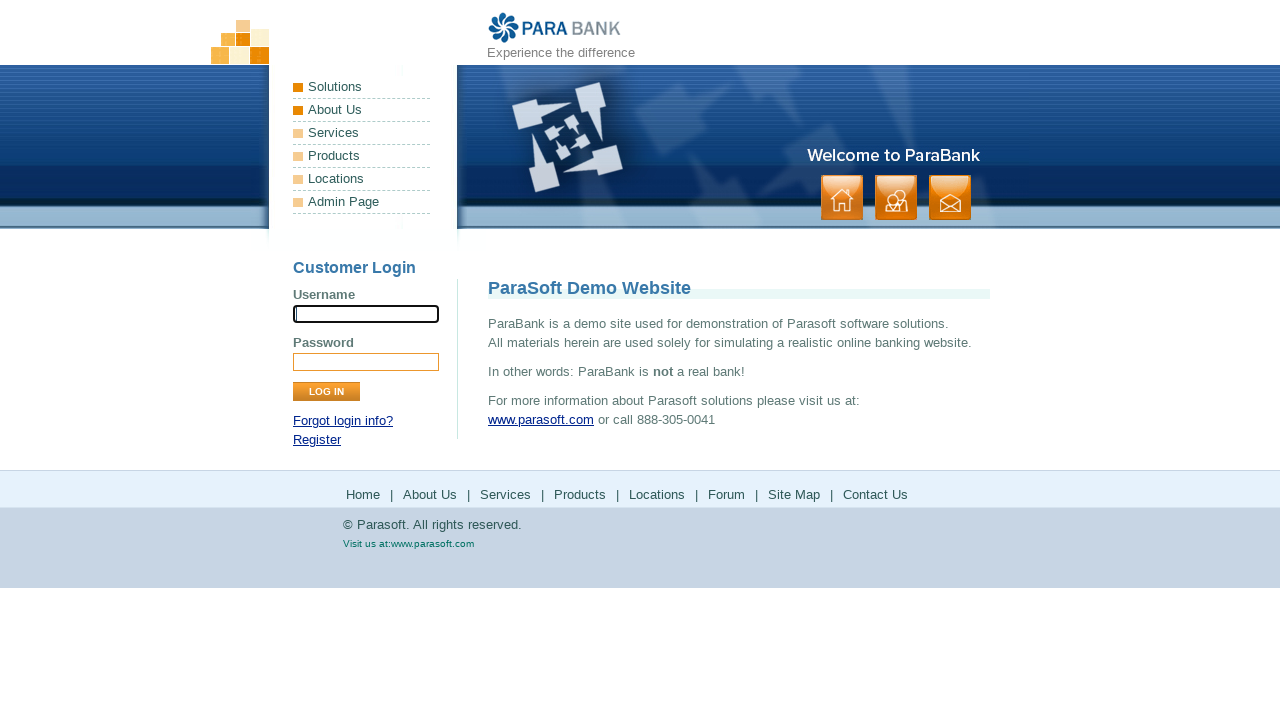

Clicked About link again at (362, 110) on xpath=//*[@id='headerPanel']/ul[1]/li[2]/a
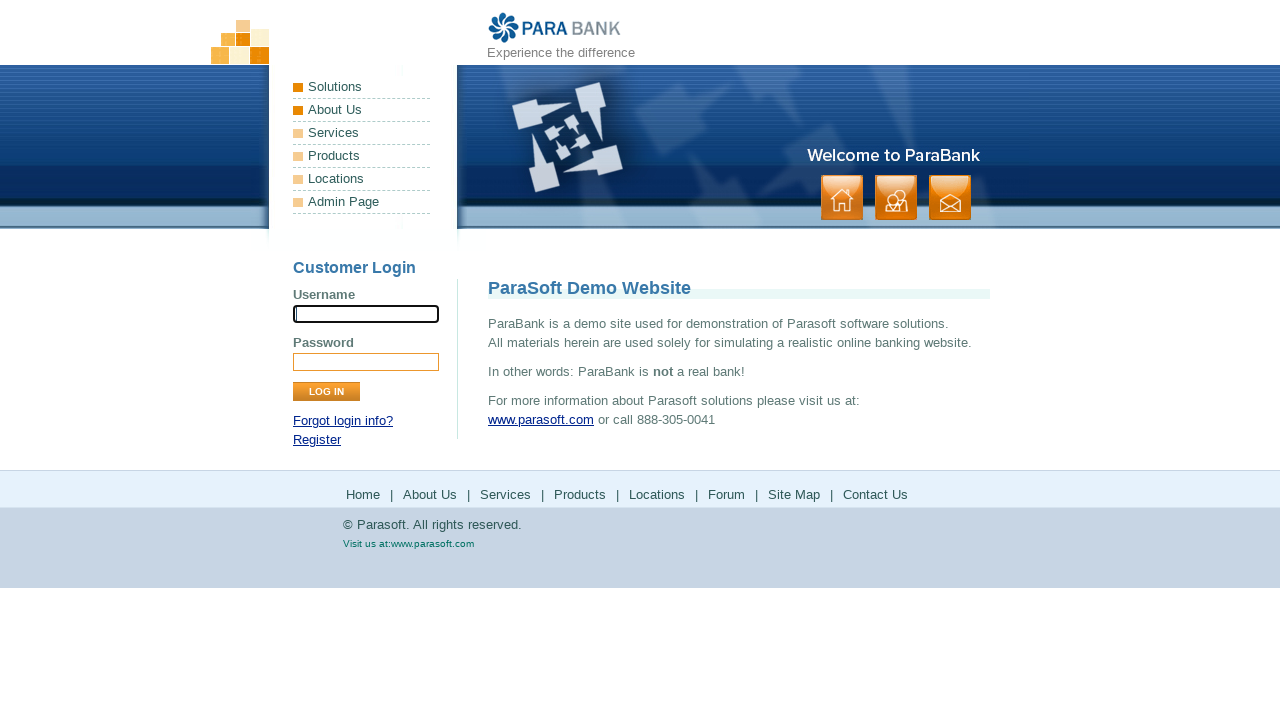

Verified navigation to About page at https://parabank.parasoft.com/parabank/about.htm
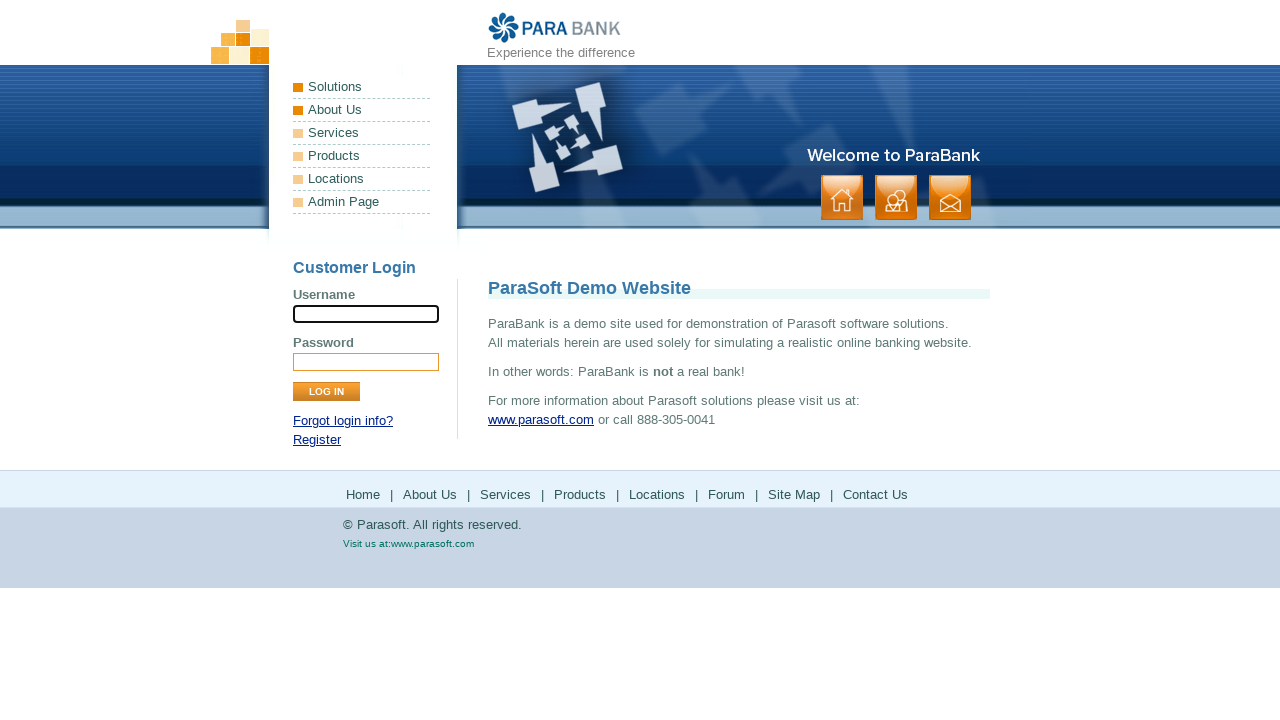

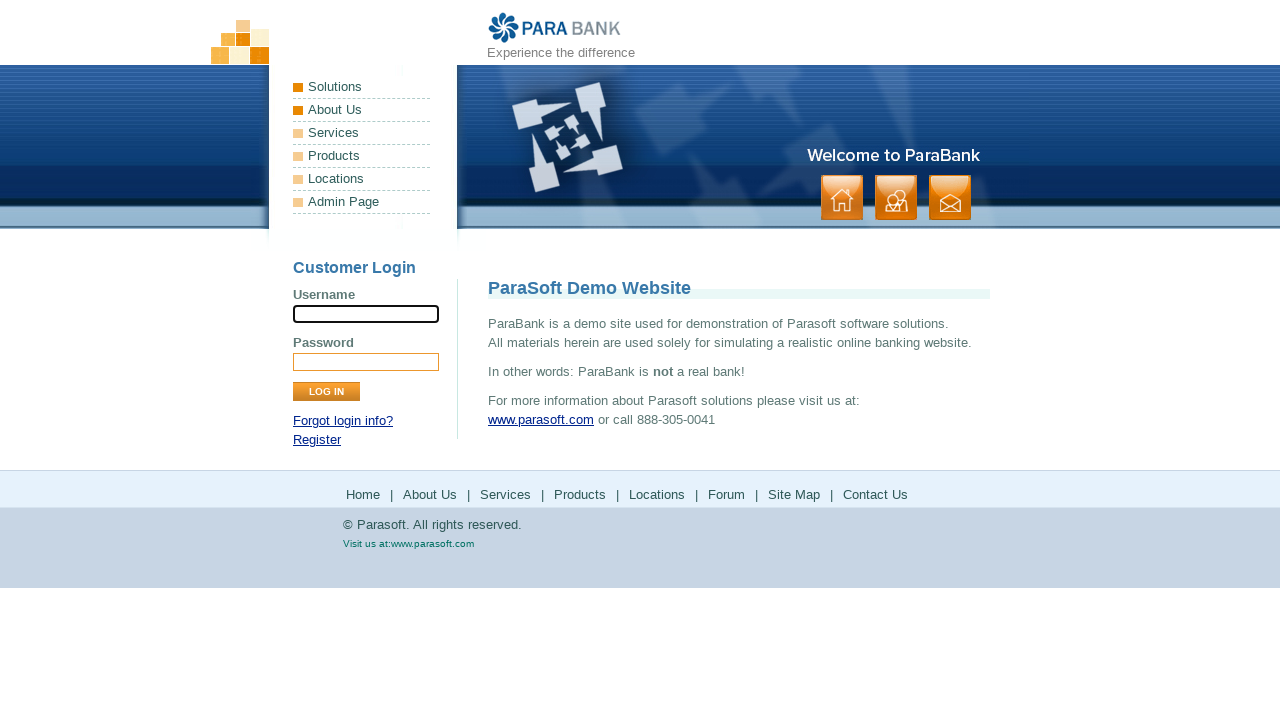